Tests adding a product from the recommended items section at the bottom of the page and verifying it appears in the cart.

Starting URL: https://automationexercise.com

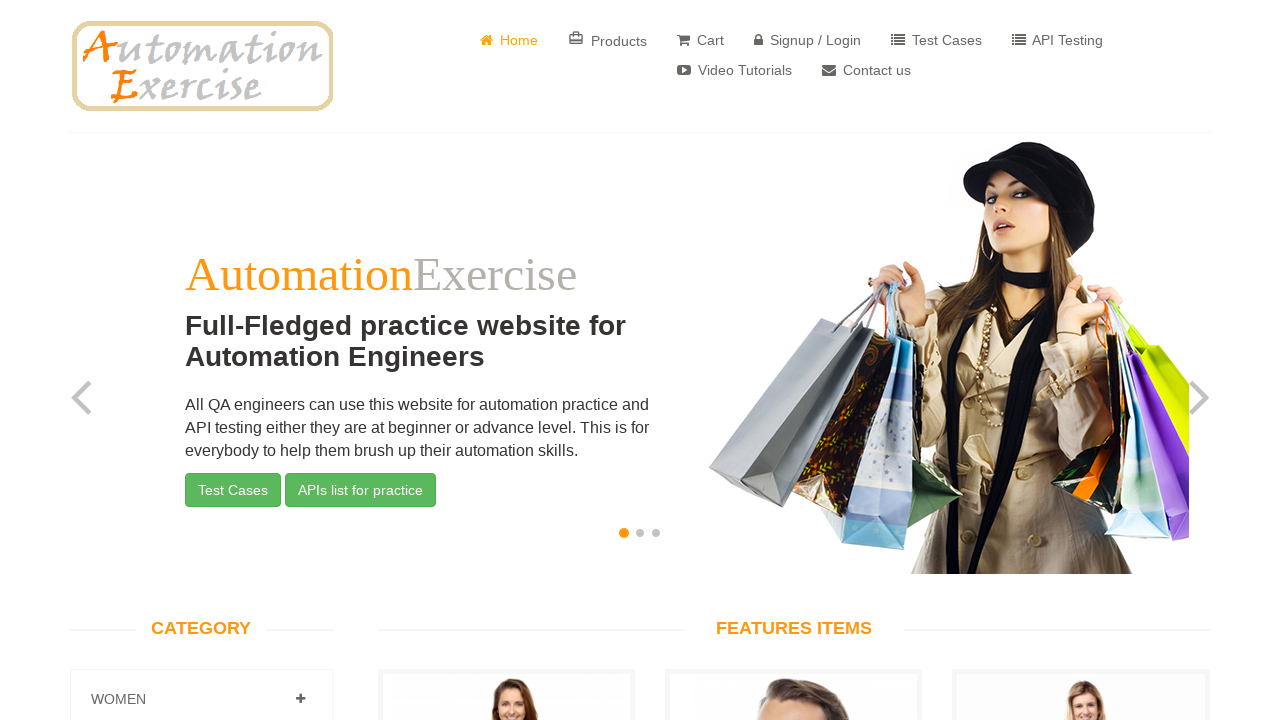

Scrolled to recommended items section
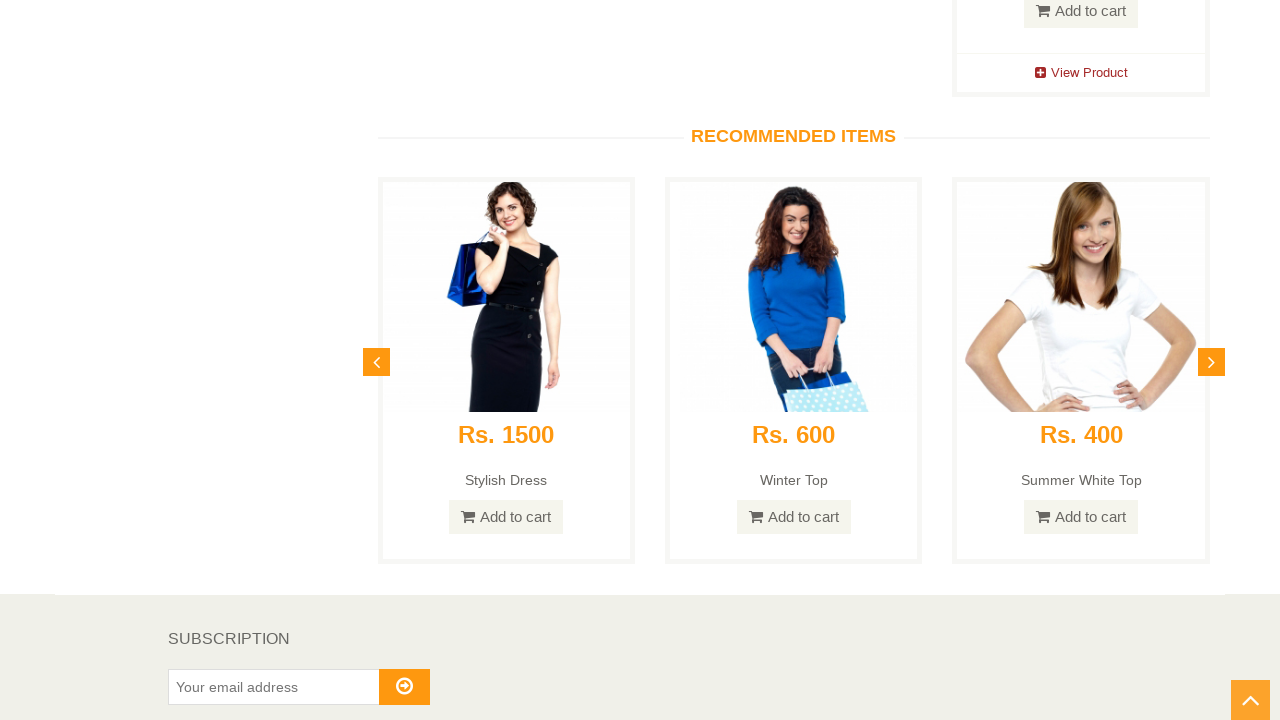

Recommended items section is visible
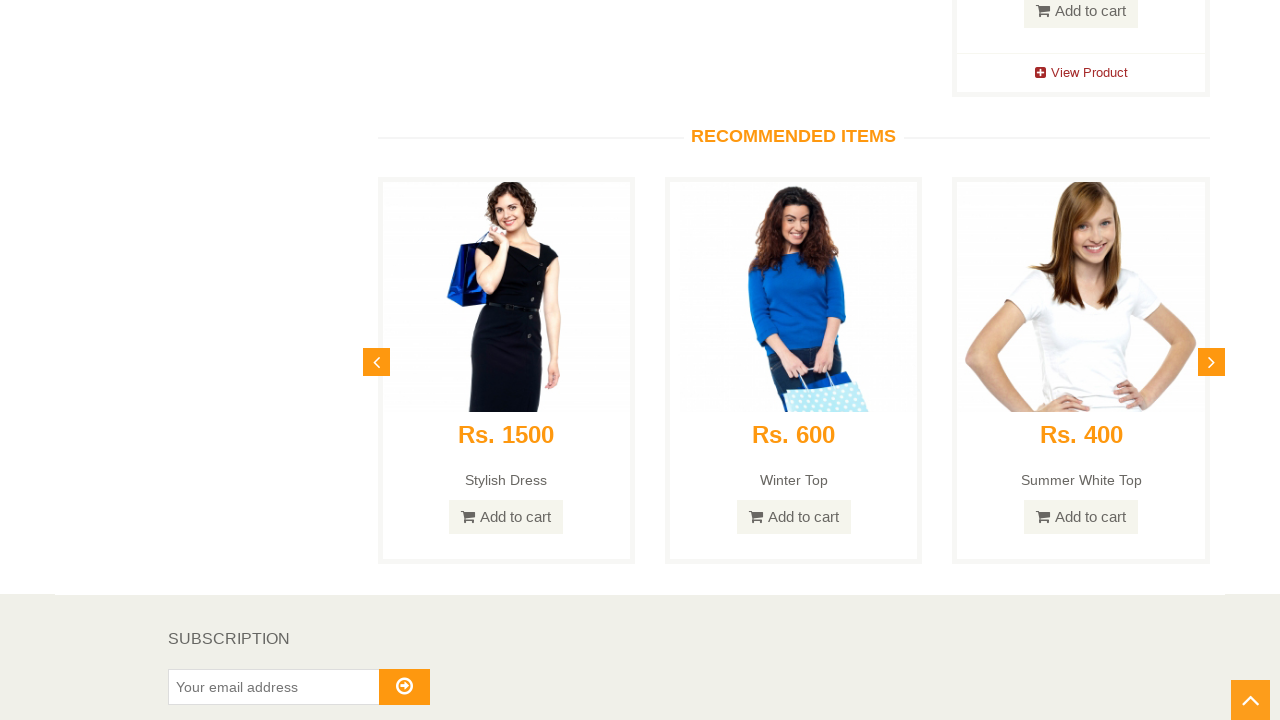

Clicked 'Add to cart' button on last recommended item at (1081, 517) on .recommended_items >> .add-to-cart >> nth=-1
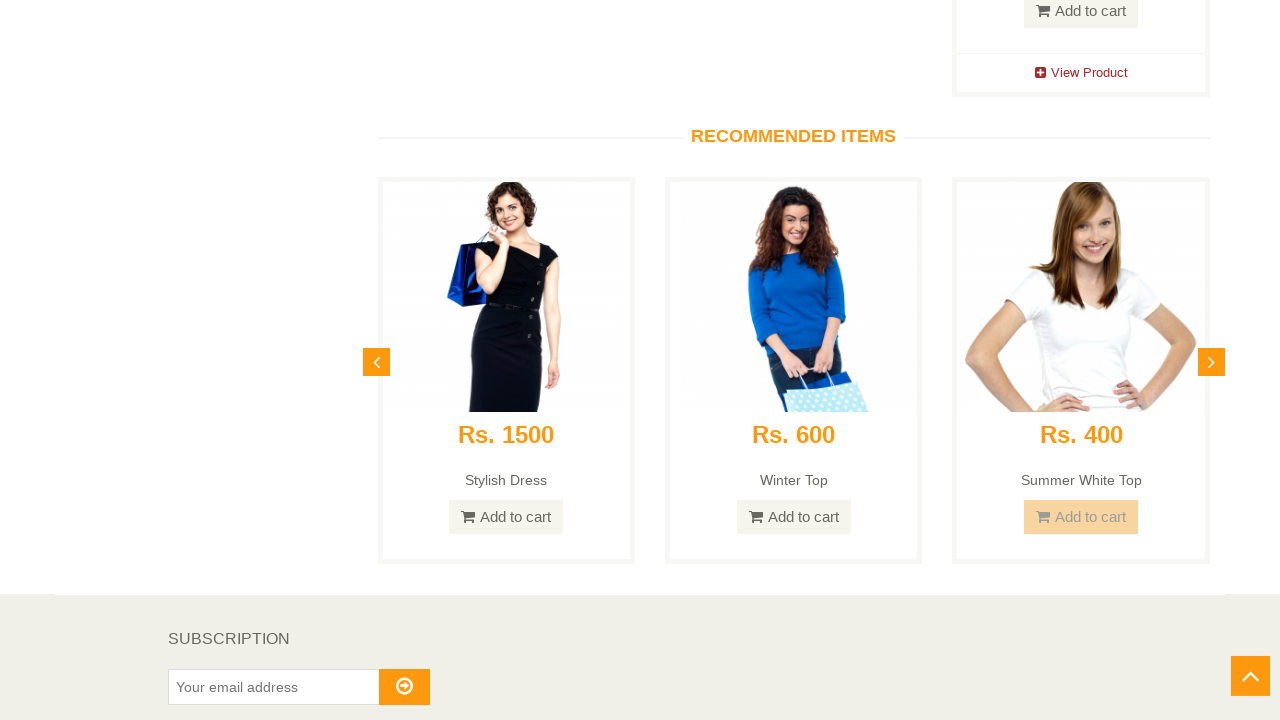

Confirmation modal appeared after adding item to cart
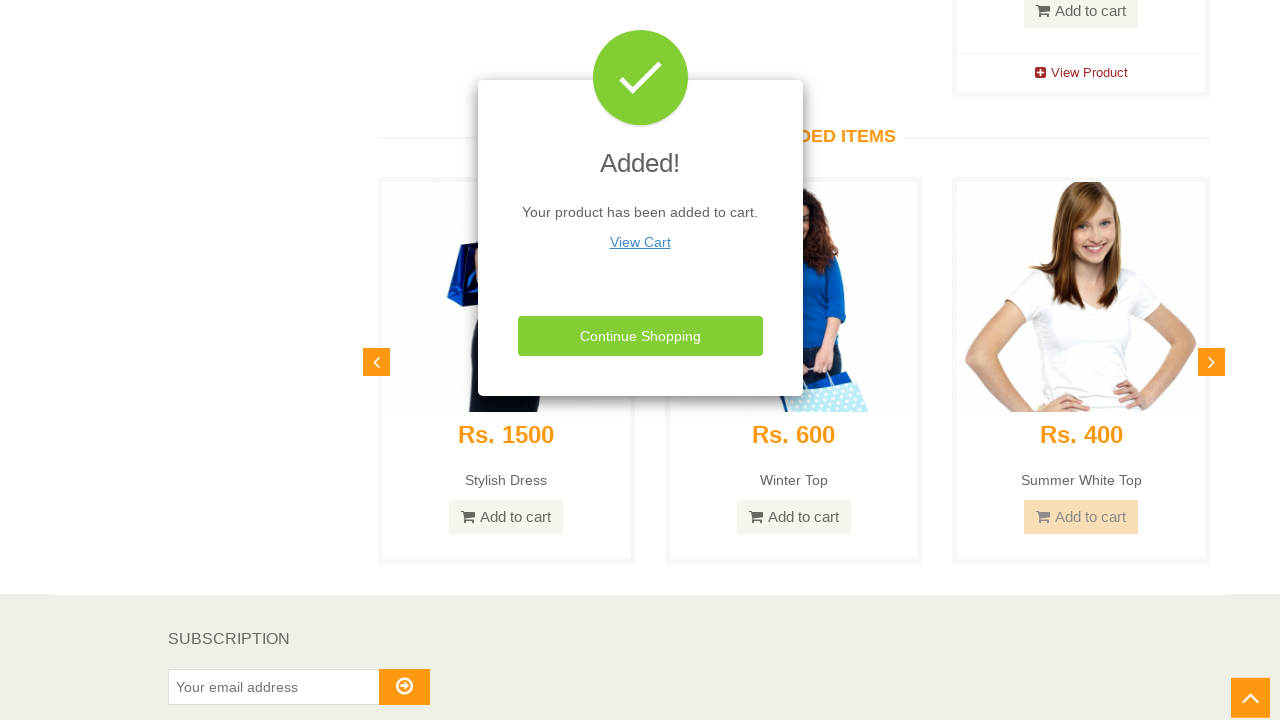

Clicked 'View Cart' button in confirmation modal at (640, 242) on .modal-confirm >> internal:text="View Cart"i
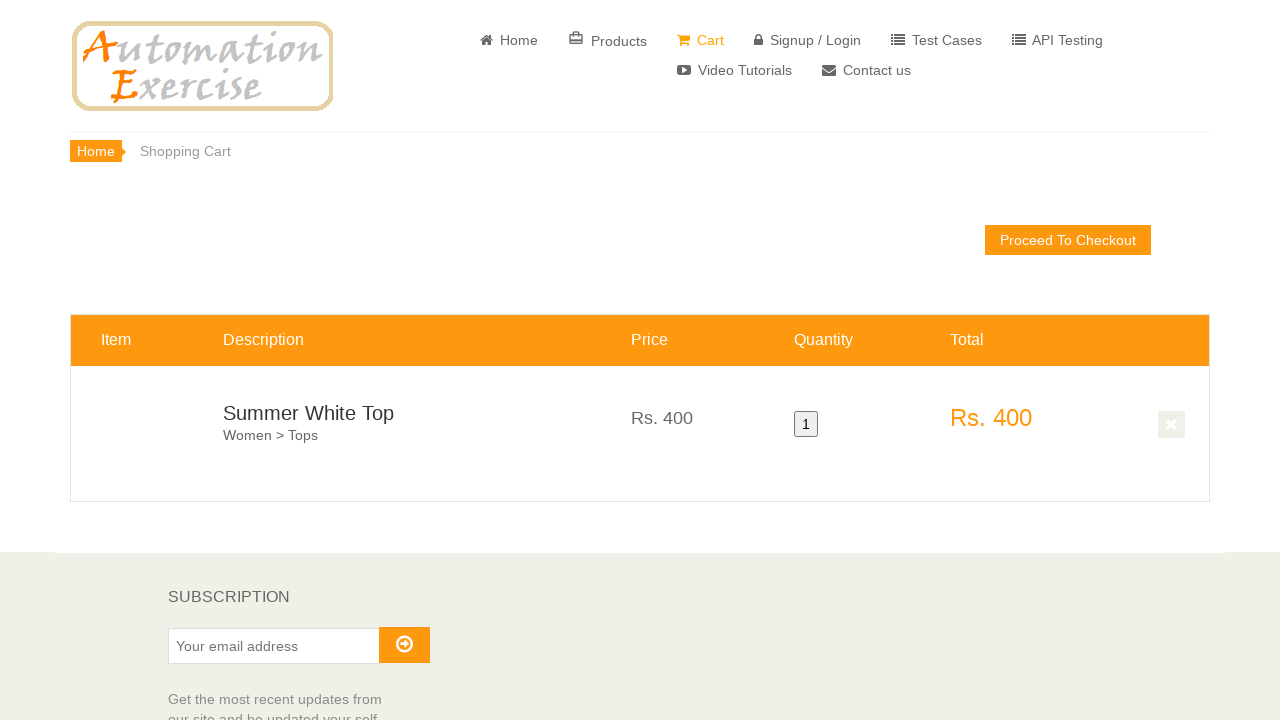

Verified product appears in cart table
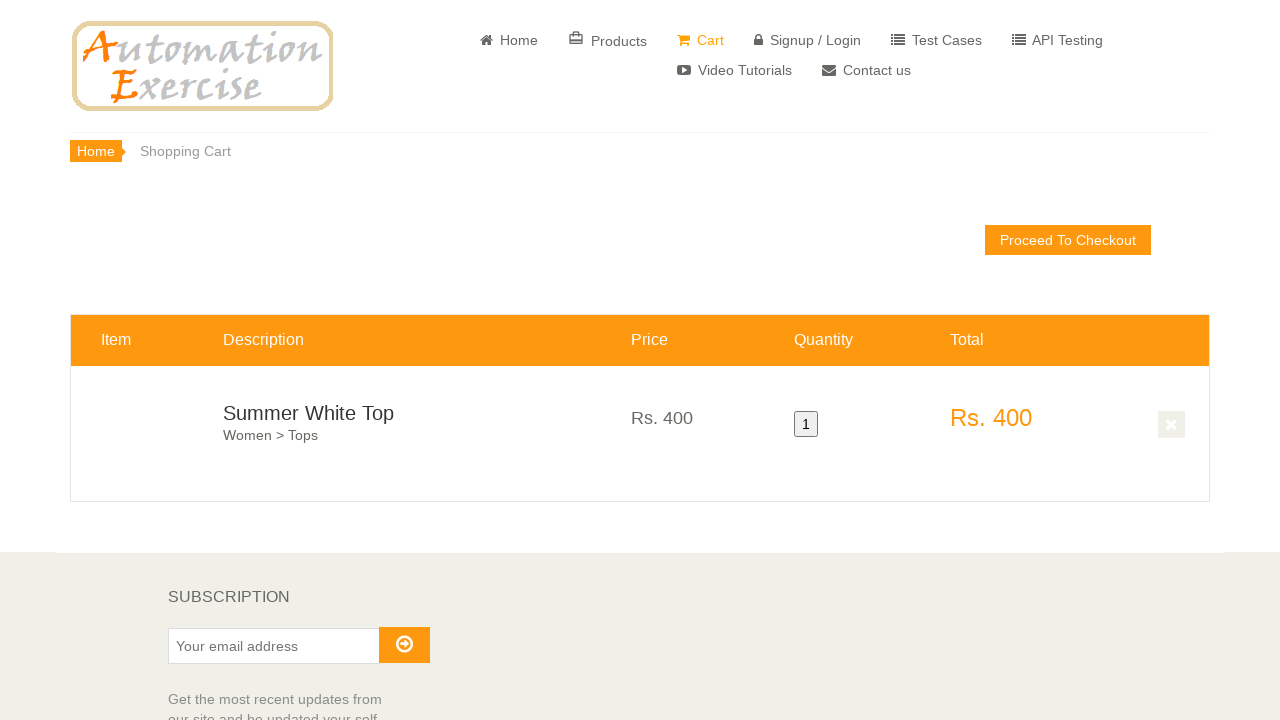

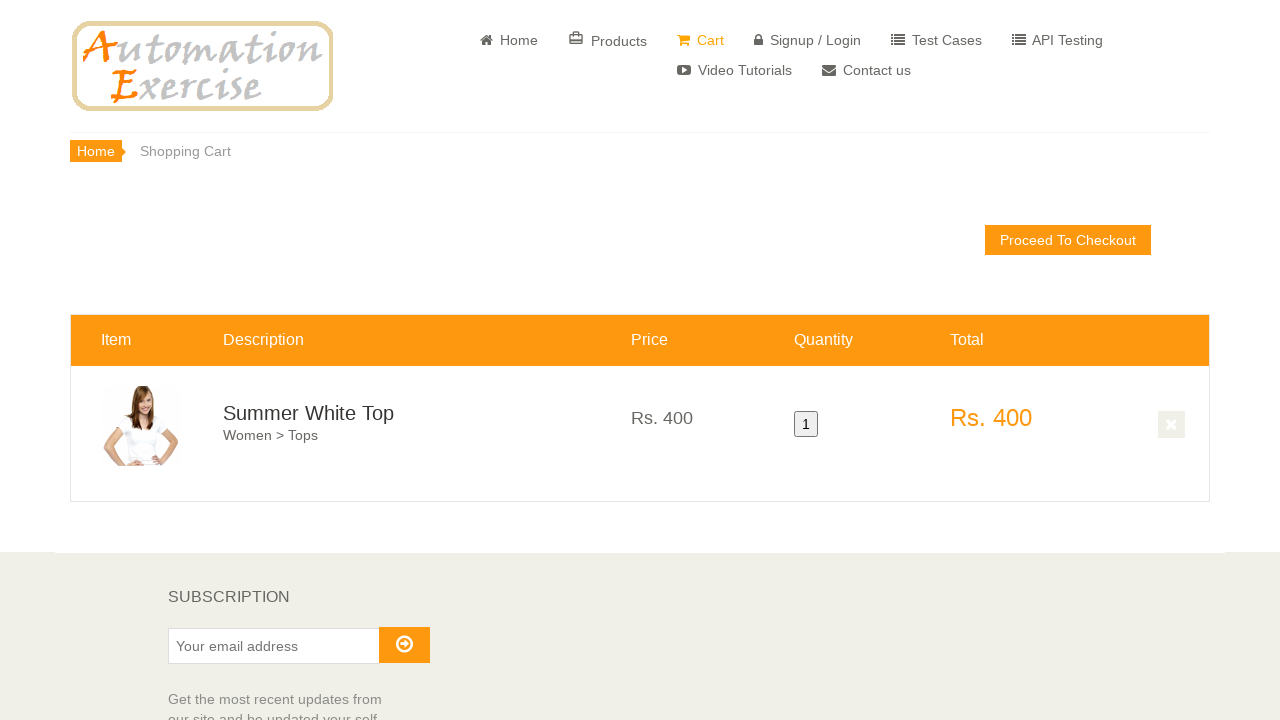